Tests Salesforce login page by filling username and password fields, then clicking the forgot password link

Starting URL: https://login.salesforce.com/?locale=in

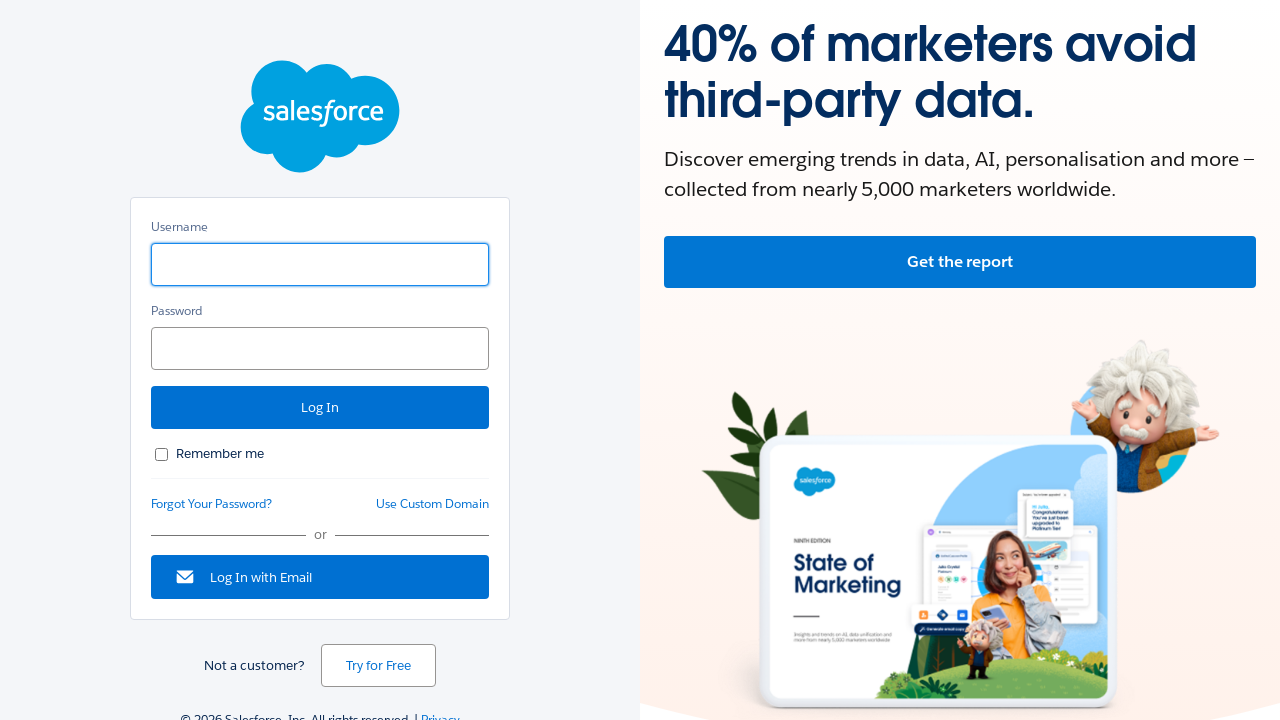

Clicked username field at (320, 264) on [id='username']
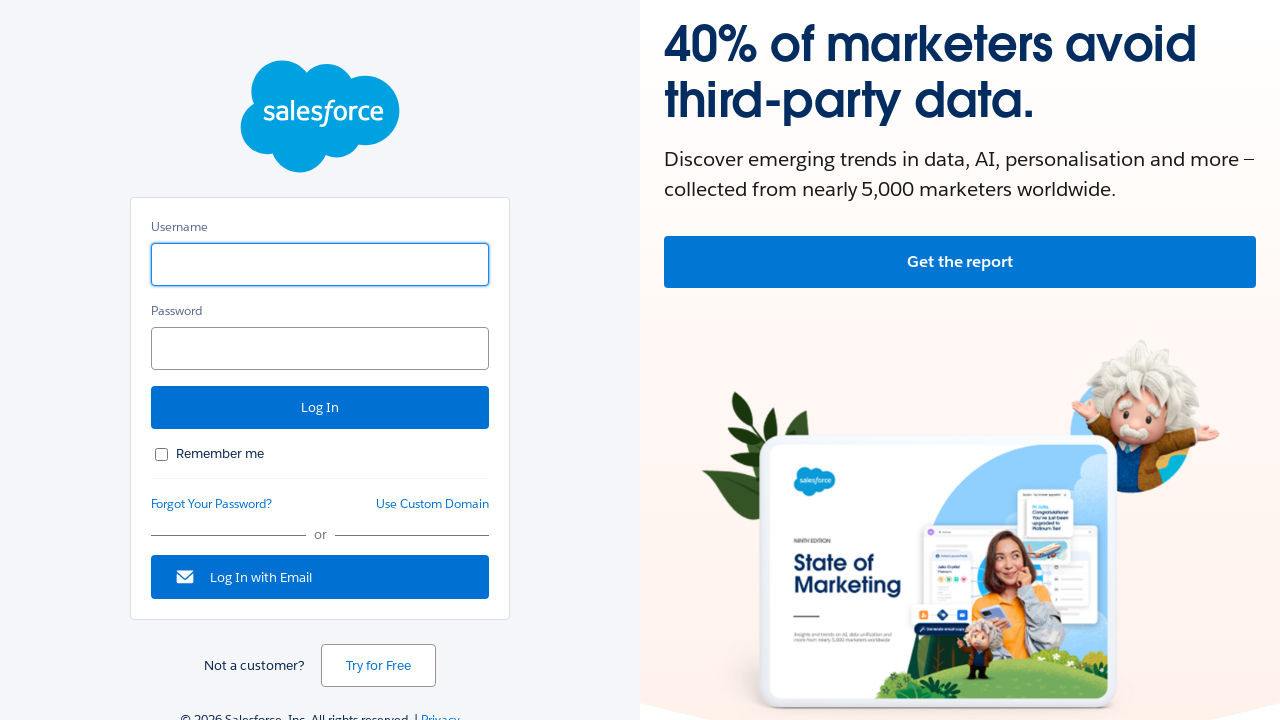

Filled username field with 'testuser2024' on [id='username']
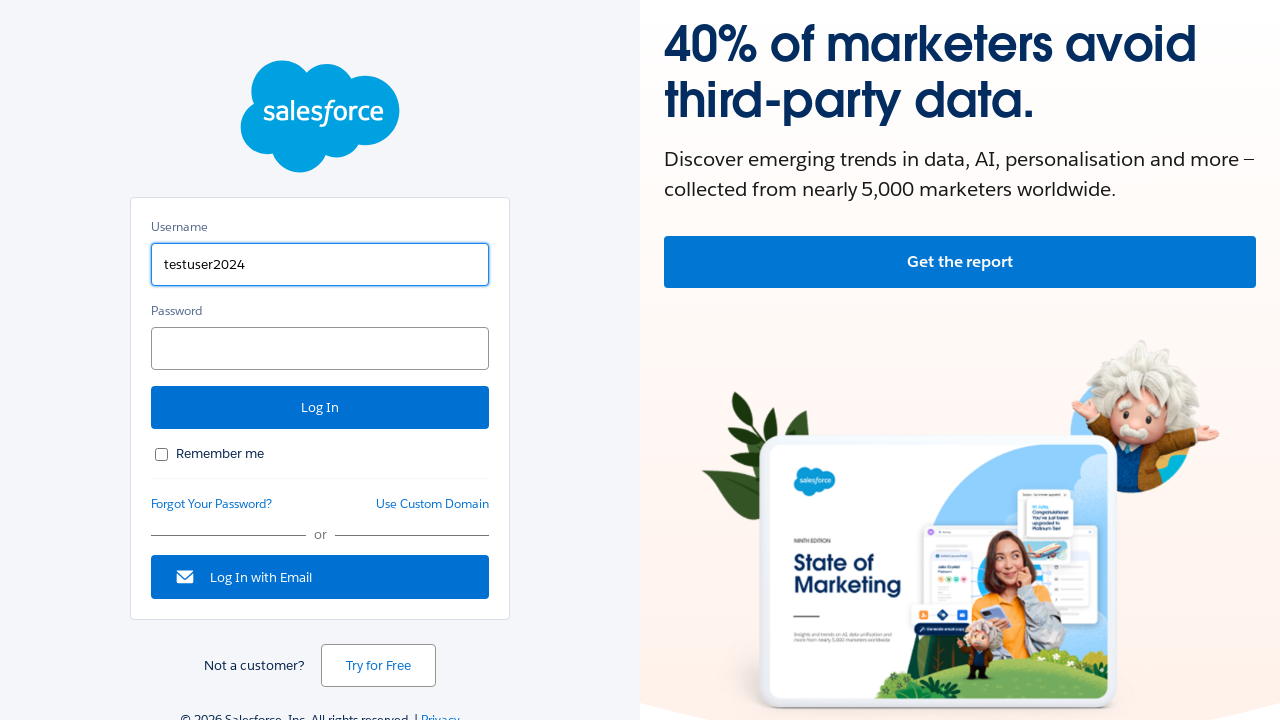

Clicked password field at (320, 348) on [id='password']
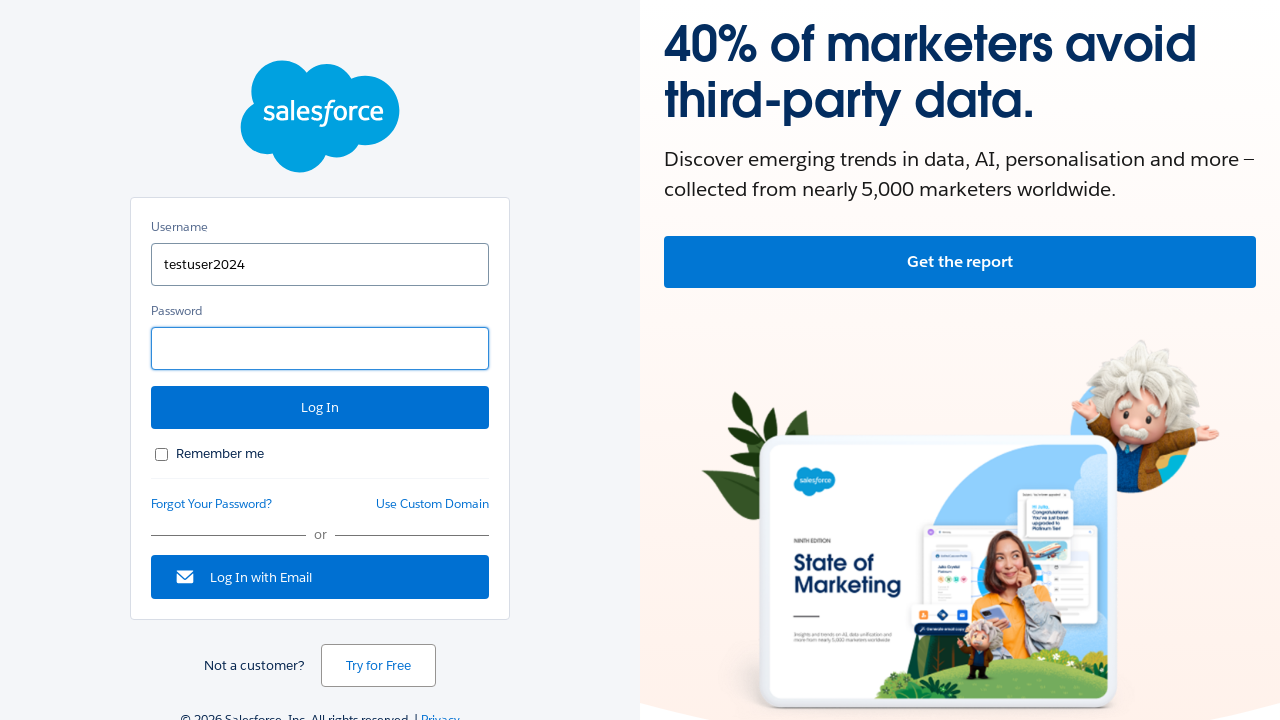

Filled password field with 'testpass123' on [id='password']
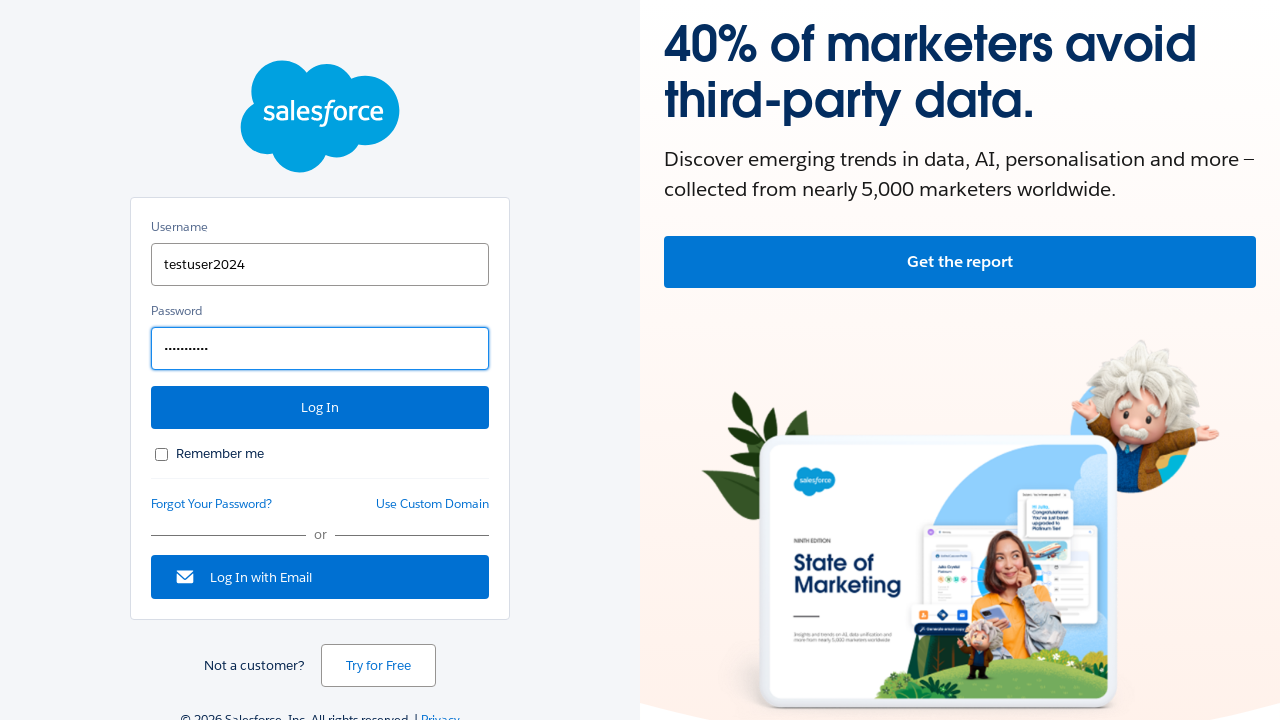

Clicked forgot password link at (212, 504) on .fl.small
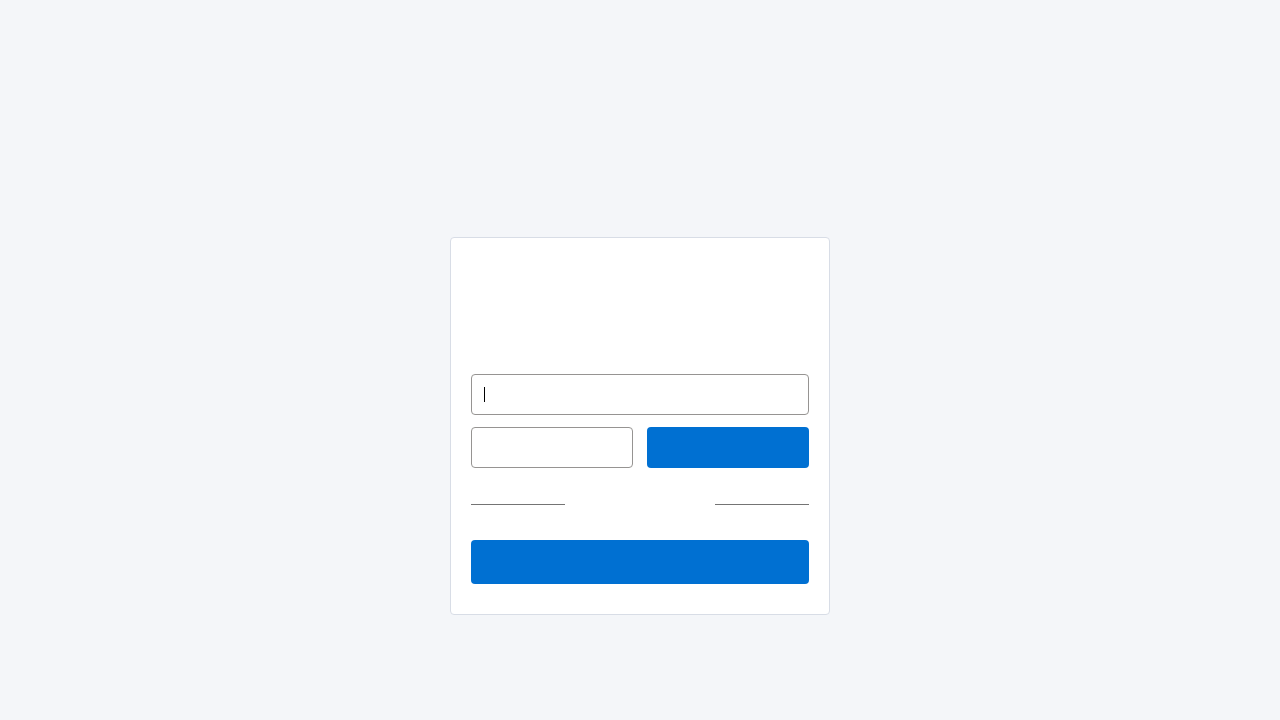

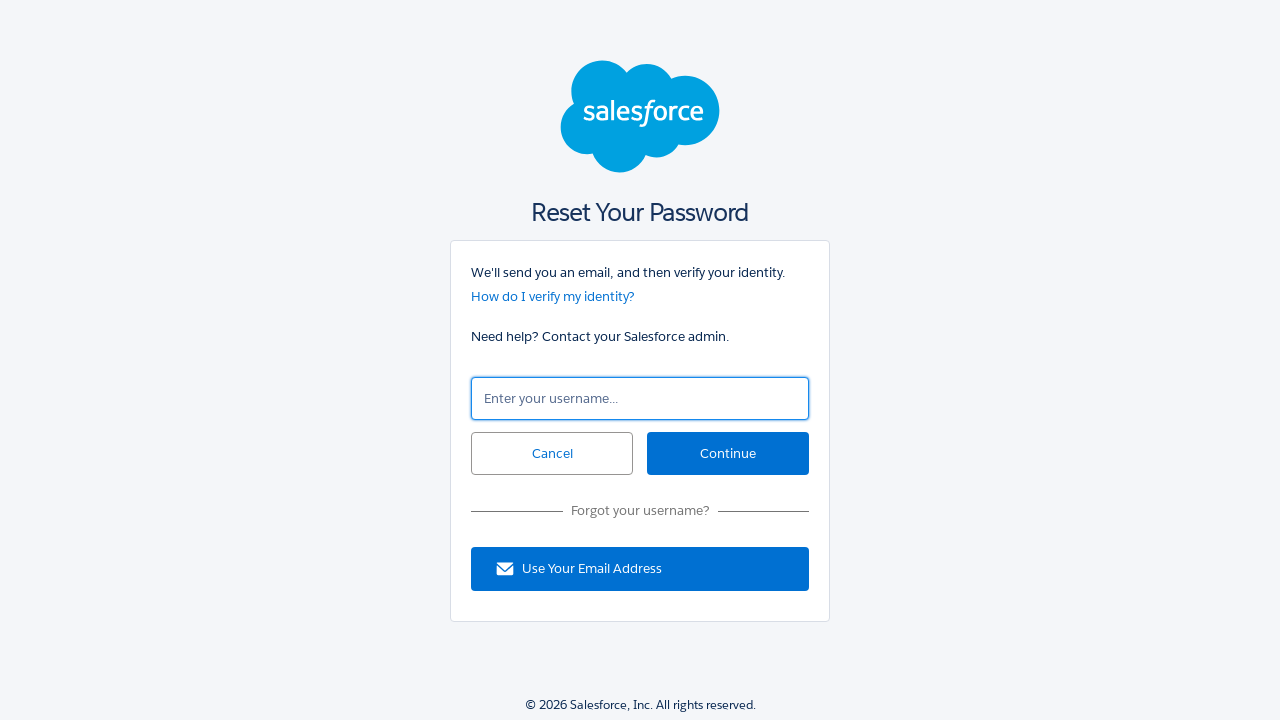